Tests multiple select dropdown by selecting multiple fruit options and verifying the dropdown contents

Starting URL: https://www.letskodeit.com/practice

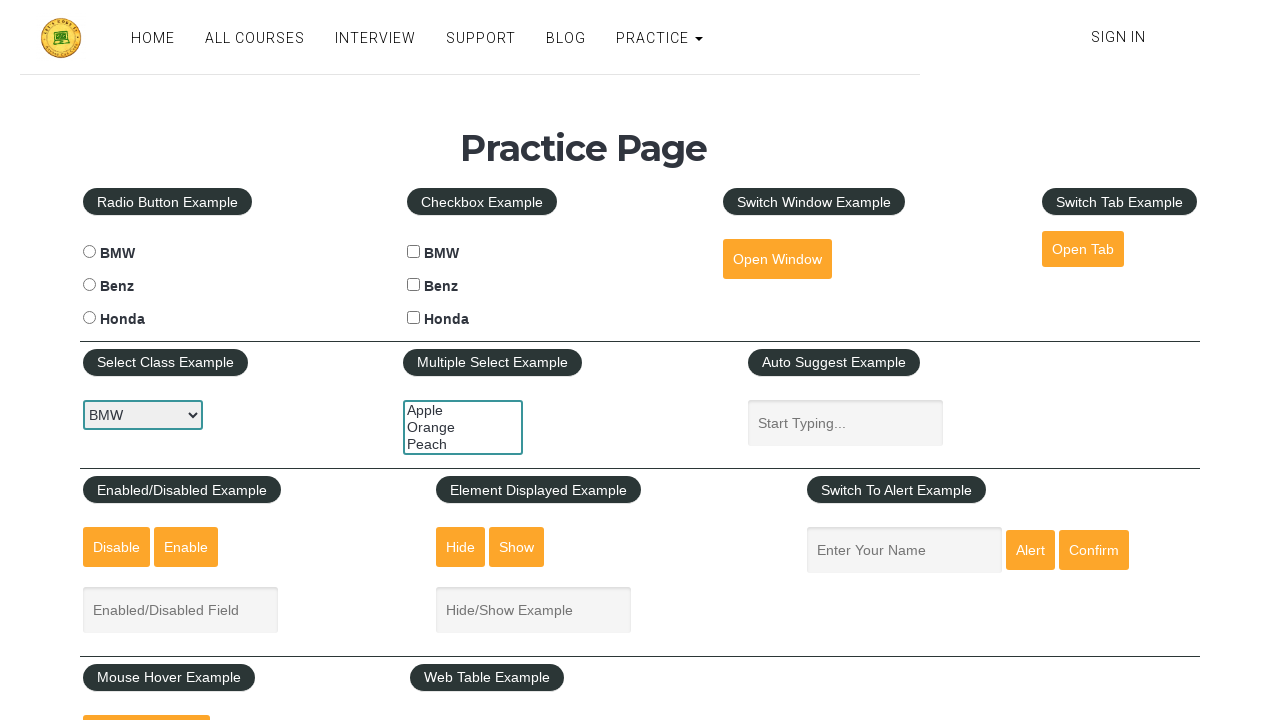

Selected multiple fruit options (Apple, Orange, Peach) from the dropdown on #multiple-select-example
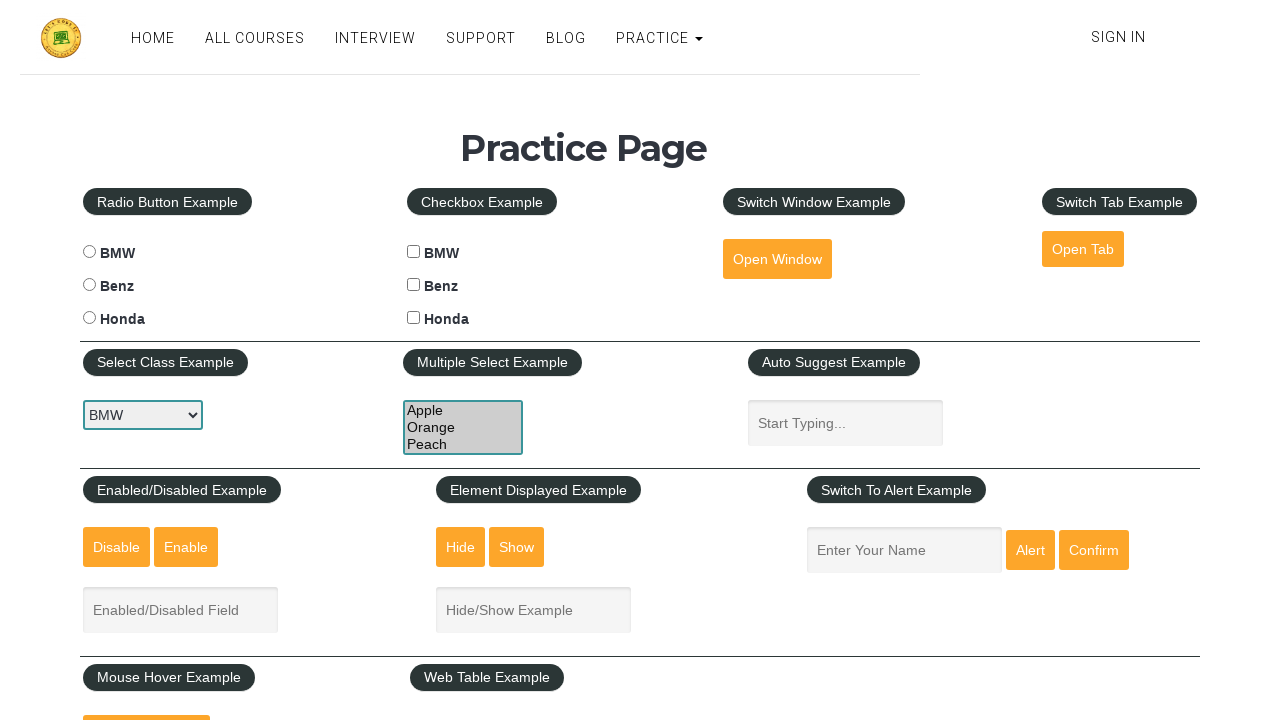

Verified dropdown element is present after selection
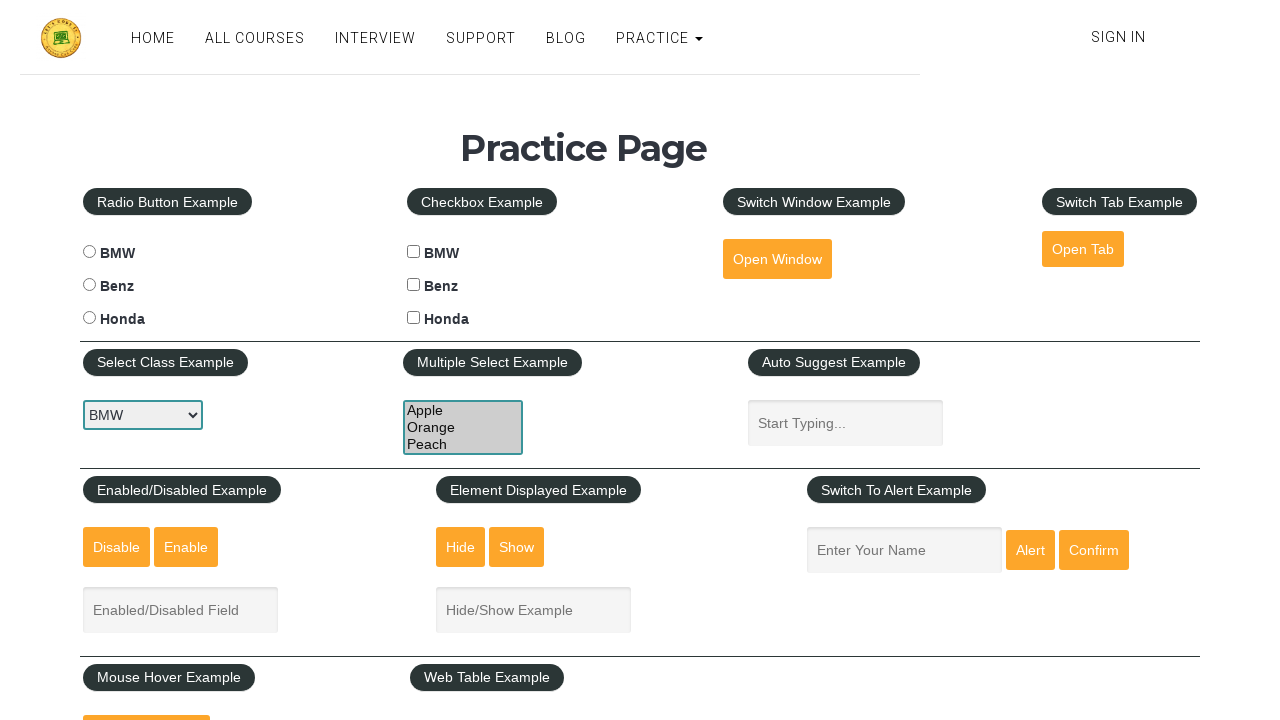

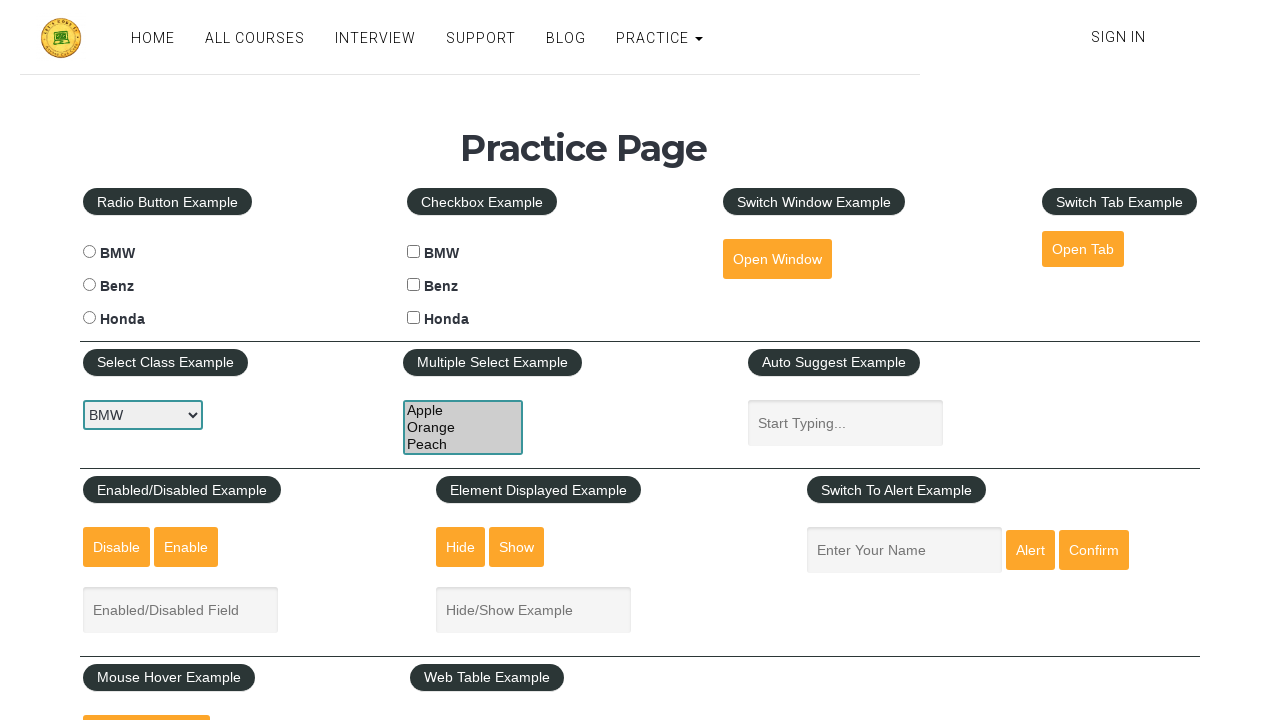